Tests adding and removing dynamic elements on the page by clicking Add Element button twice, then deleting one element

Starting URL: http://the-internet.herokuapp.com/add_remove_elements/

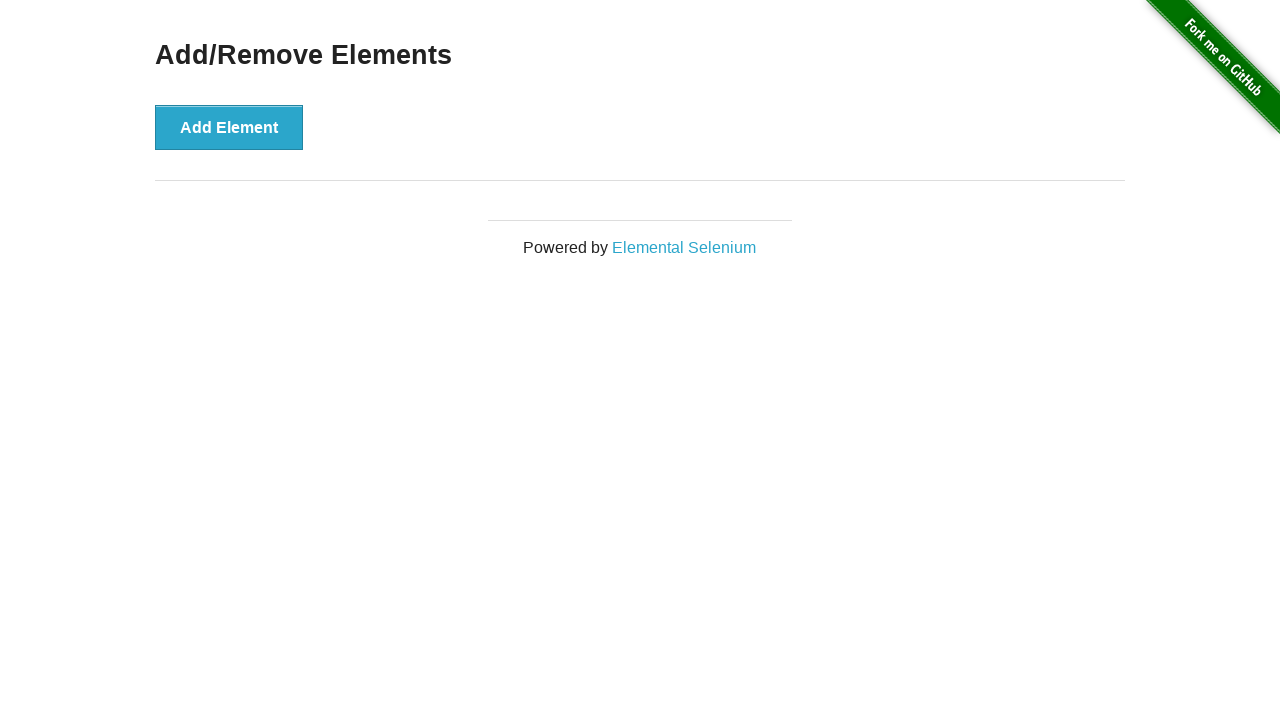

Navigated to Add/Remove Elements page
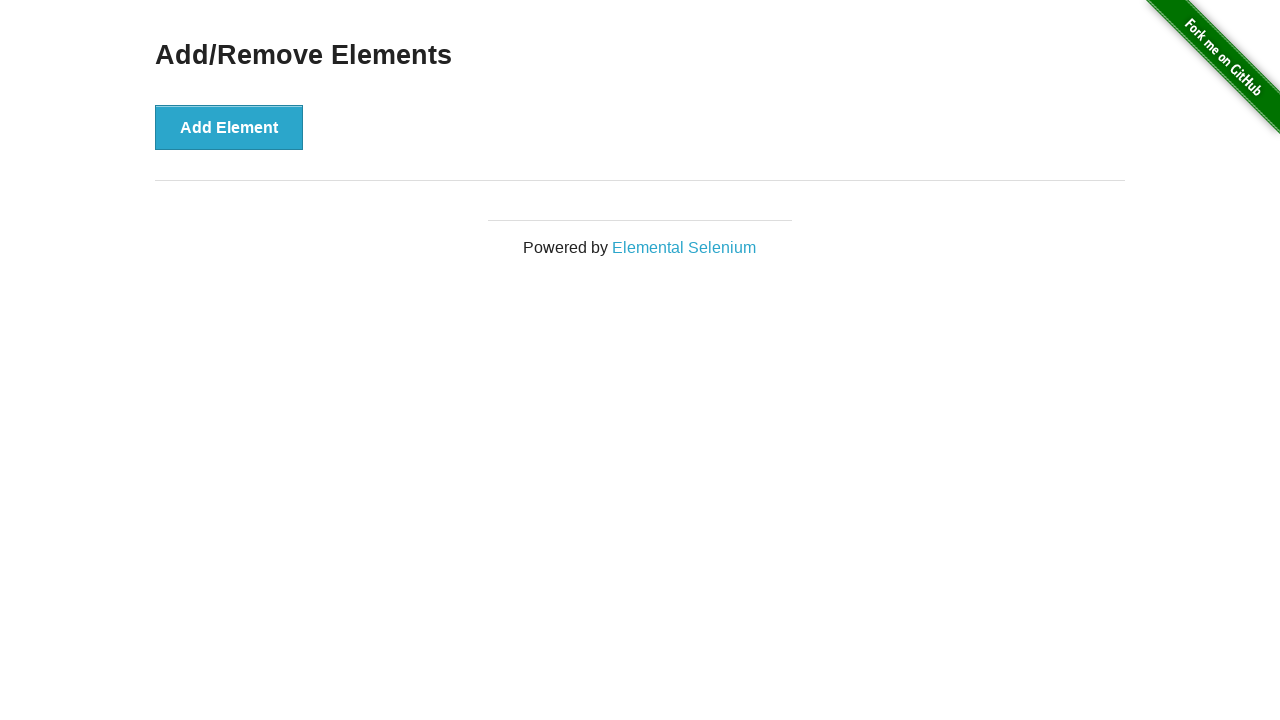

Clicked Add Element button (first time) at (229, 127) on xpath=//button[text()='Add Element']
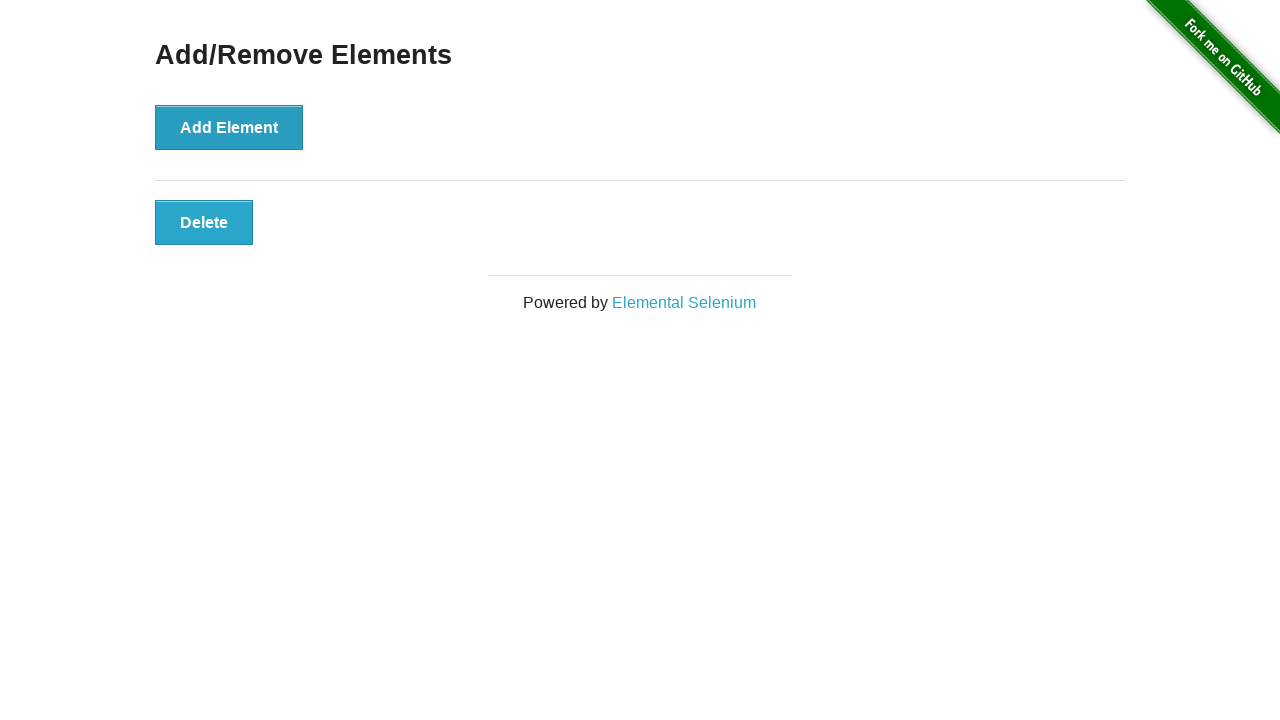

Clicked Add Element button (second time) at (229, 127) on xpath=//button[text()='Add Element']
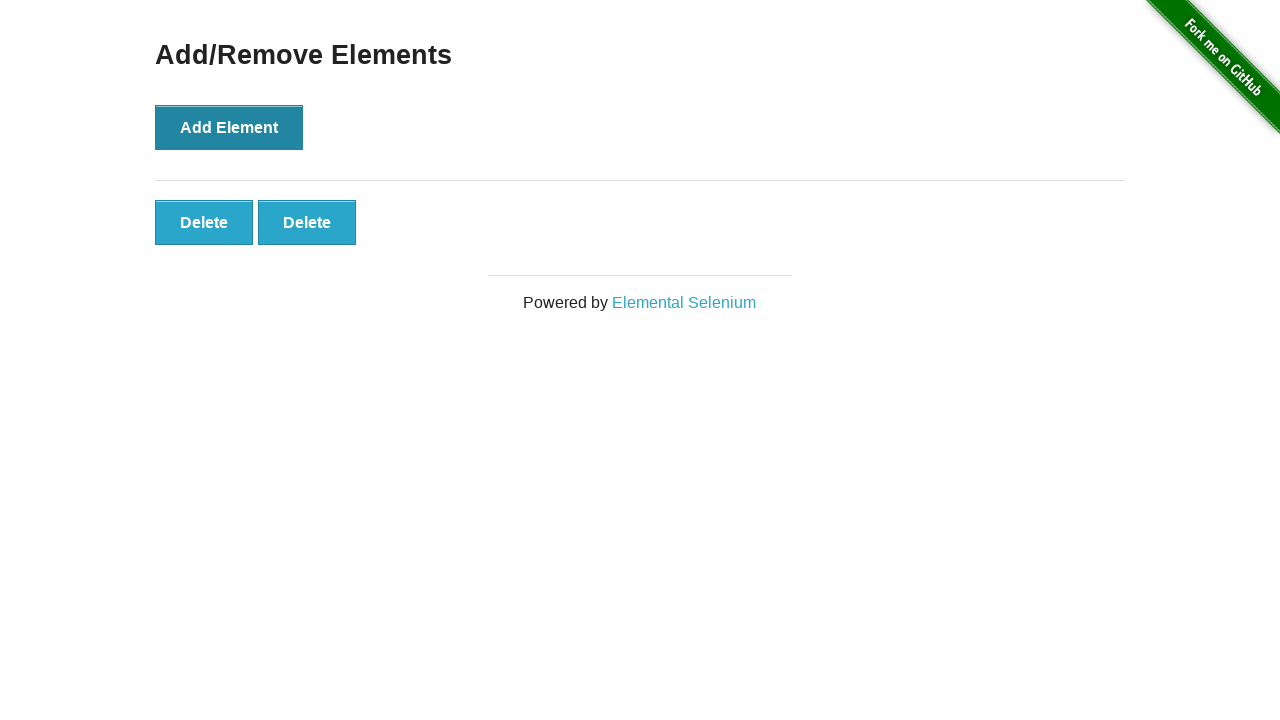

Clicked Delete button to remove one element at (204, 222) on xpath=//button[text()='Delete']
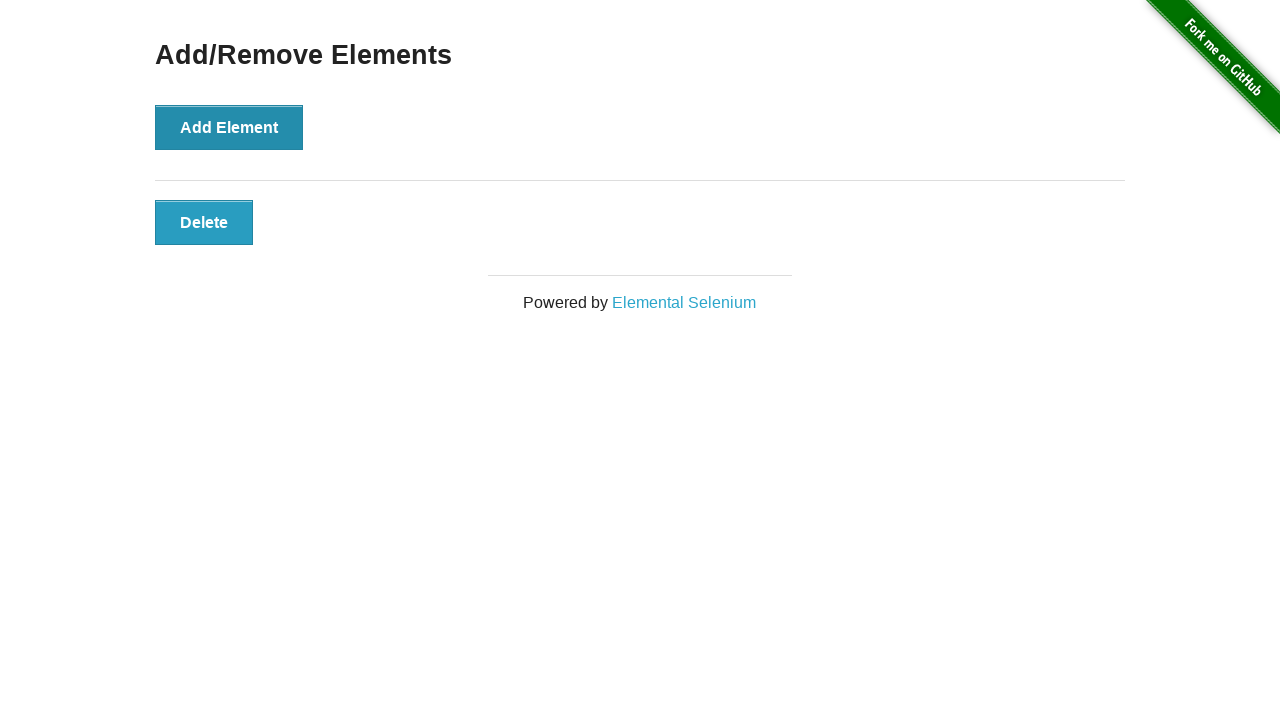

Located elements container
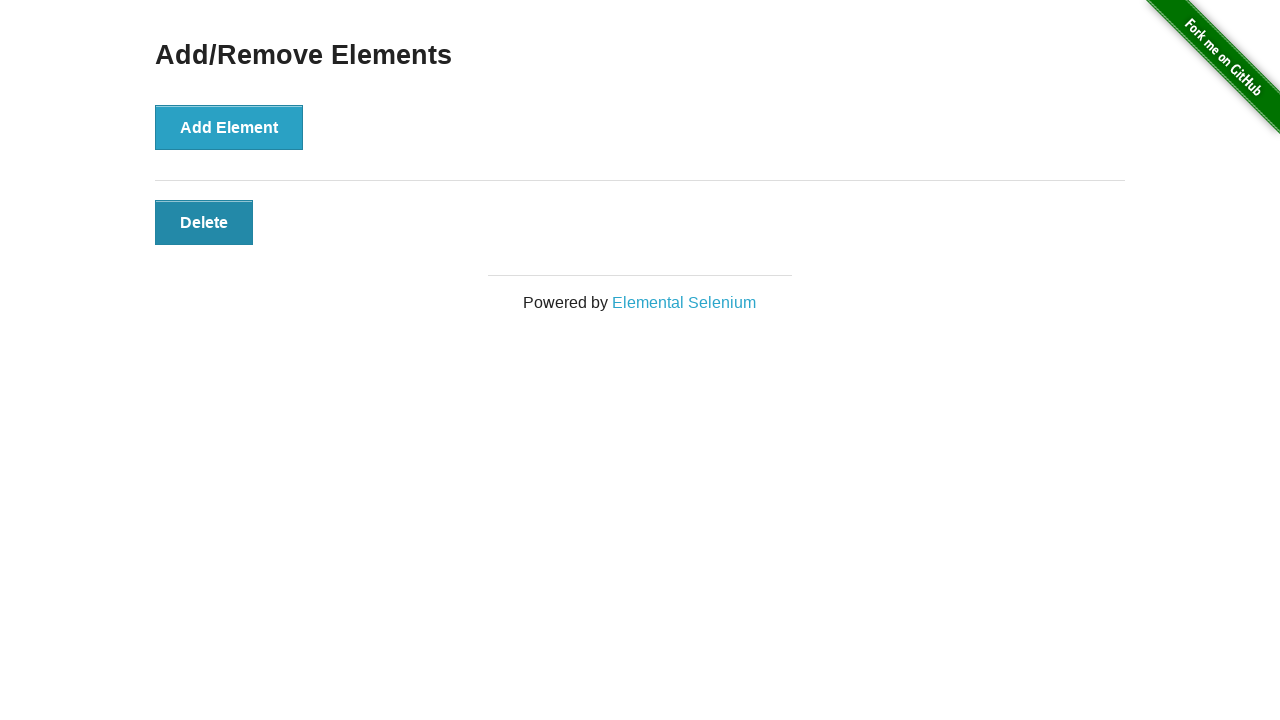

Verified that exactly one element remains after deletion
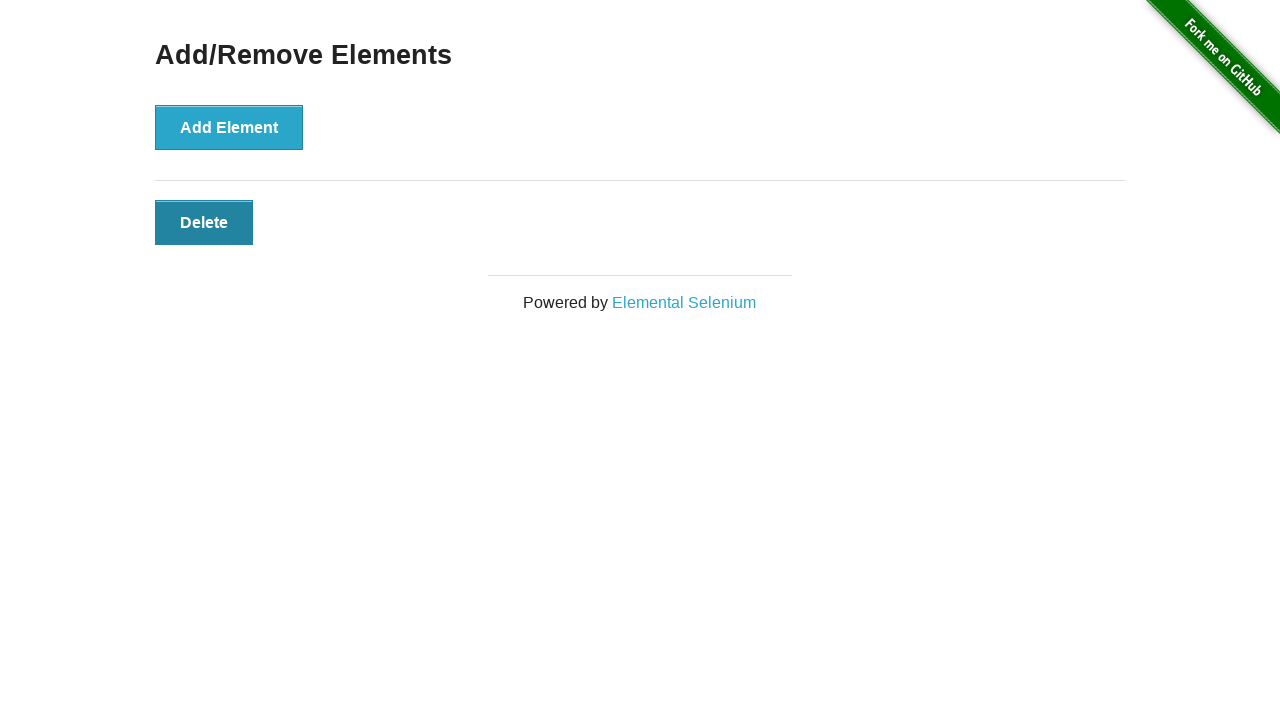

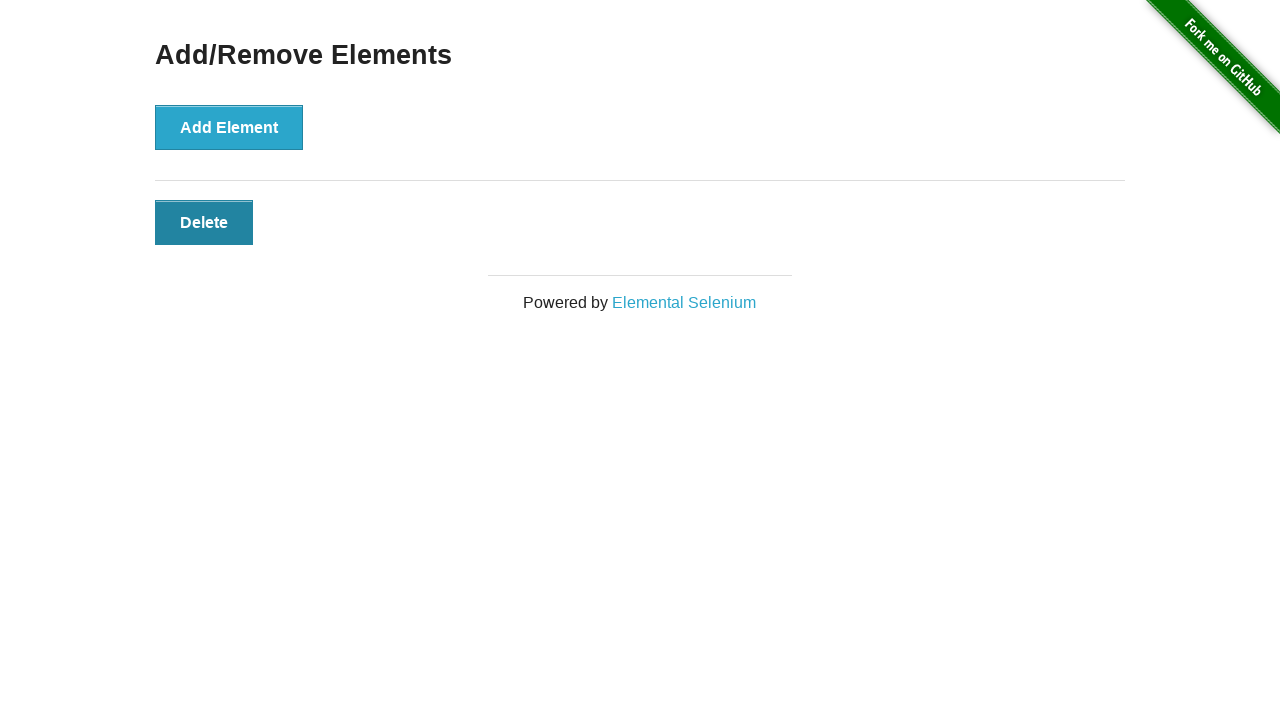